Navigates to Rahul Shetty Academy's Automation Practice page and verifies the presence of checkboxes on the page

Starting URL: https://www.rahulshettyacademy.com/AutomationPractice/

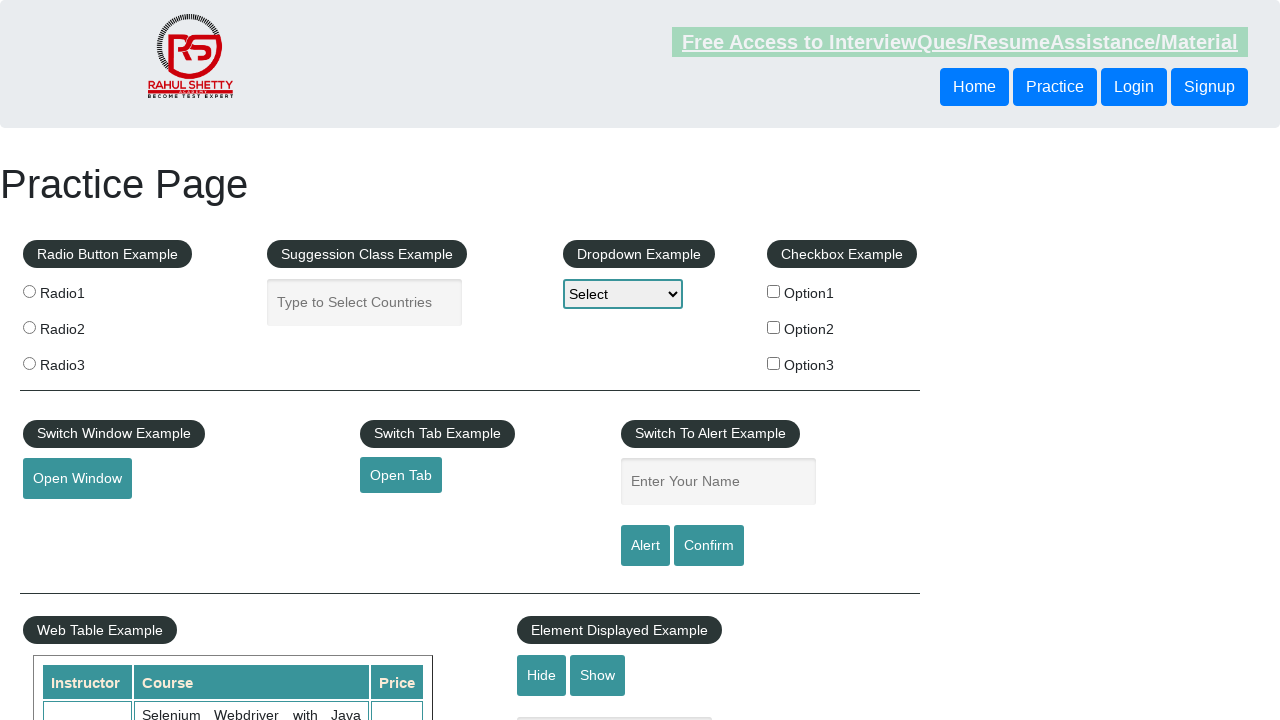

Waited for checkboxes to load on Rahul Shetty Academy's Automation Practice page
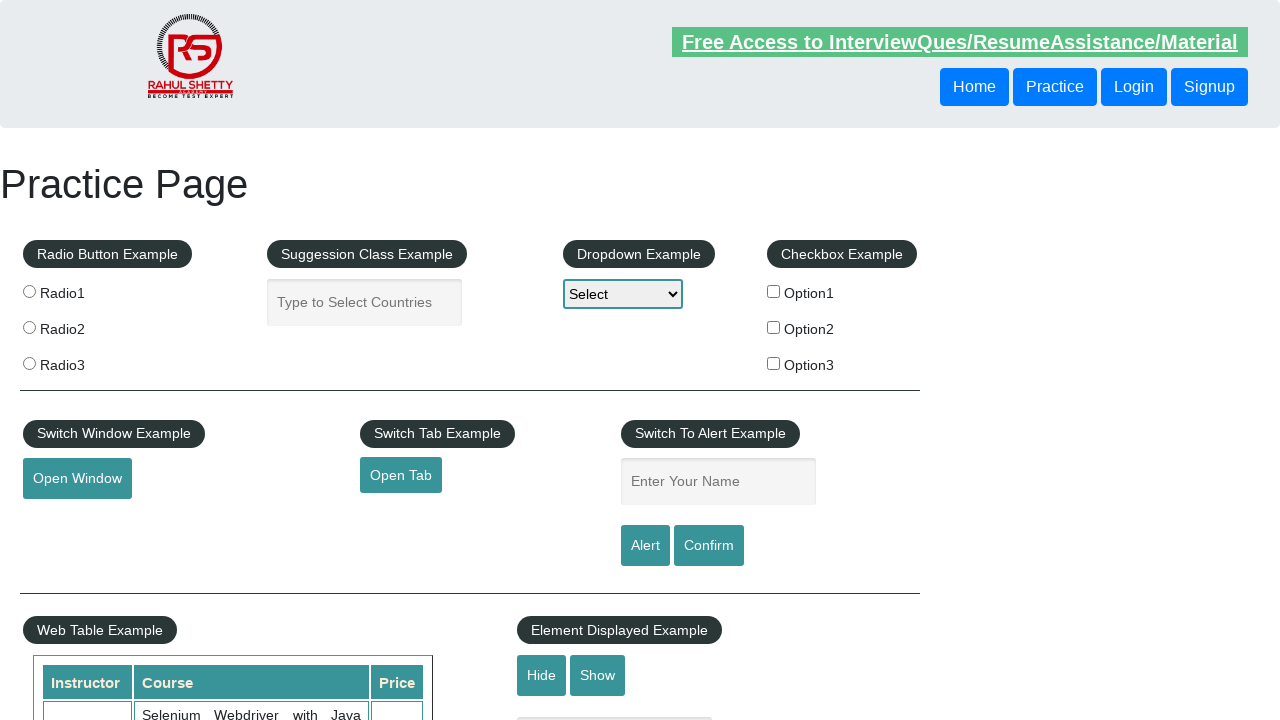

Located all checkbox elements on the page
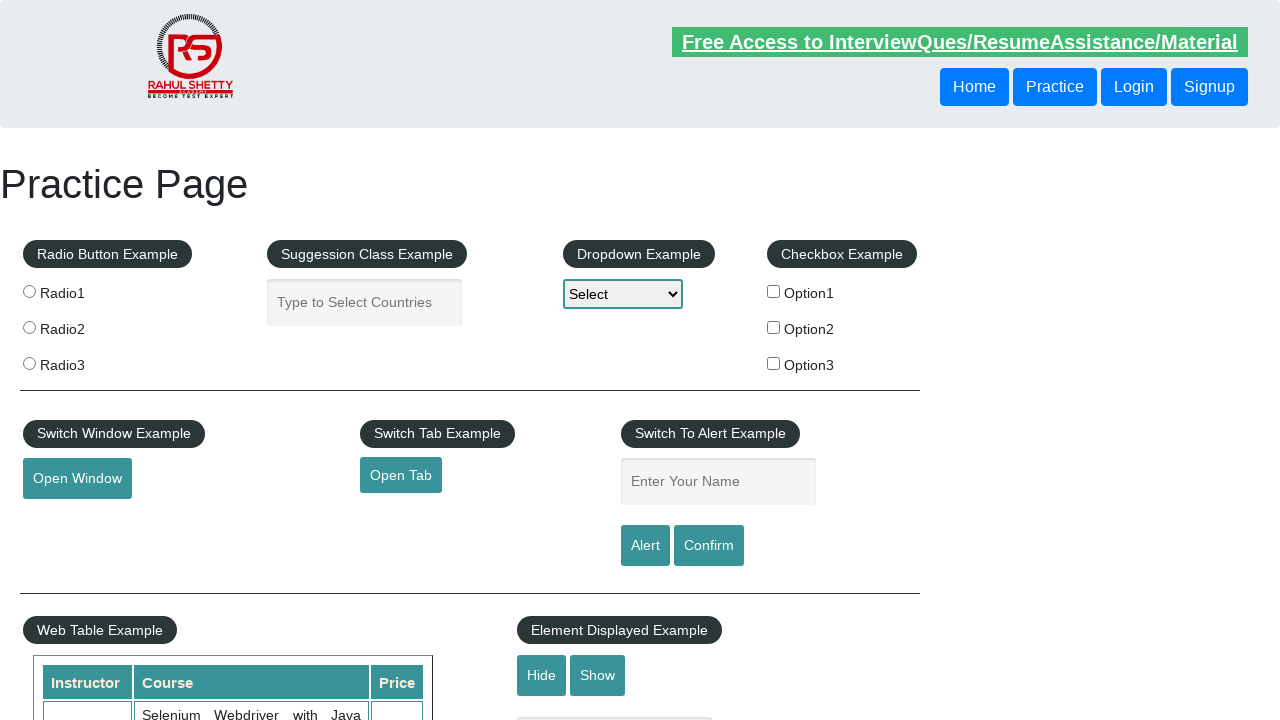

Verified 3 checkboxes are present on the page
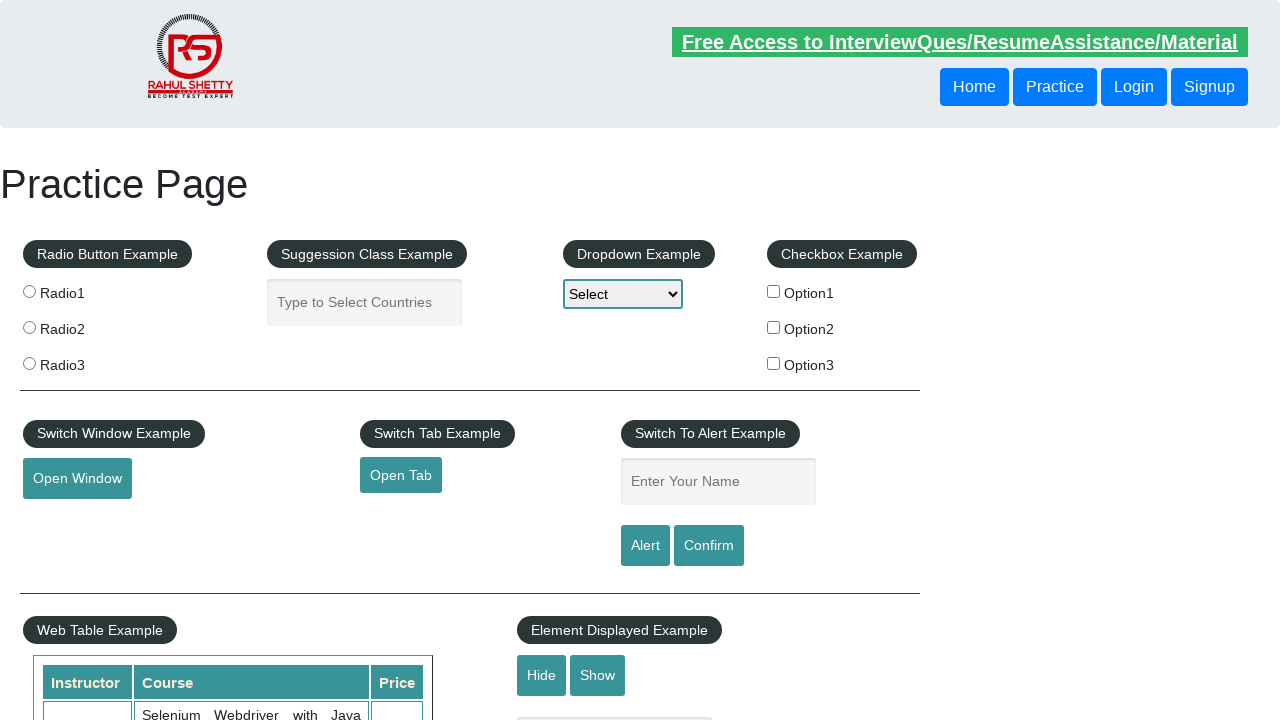

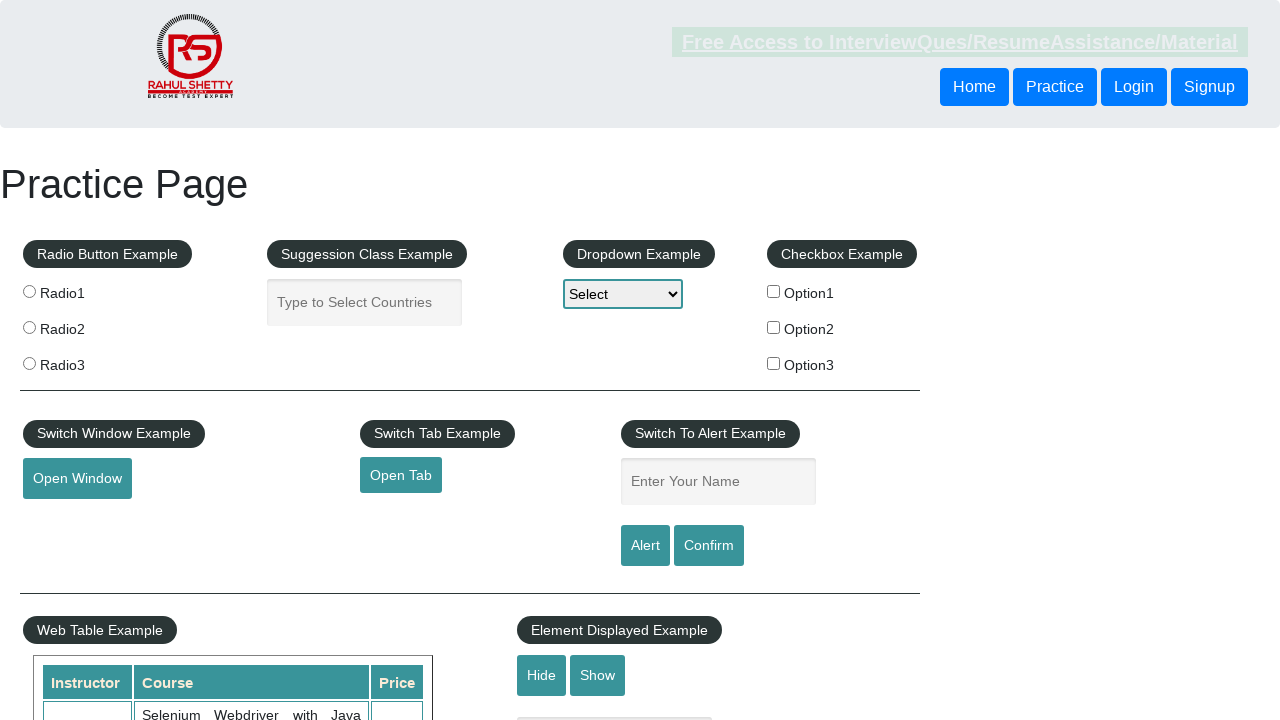